Tests opting out of A/B tests by forging an opt-out cookie on the target page, then refreshing to verify the test is bypassed.

Starting URL: http://the-internet.herokuapp.com/abtest

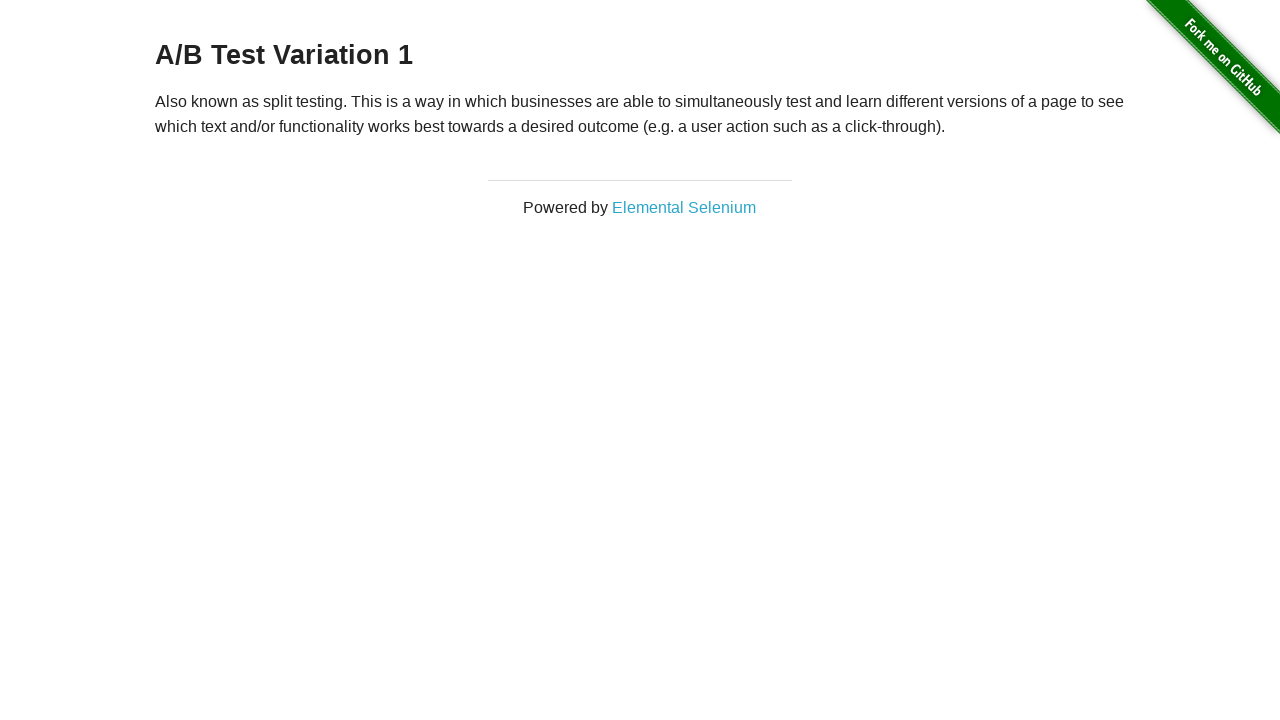

Located h3 heading element on A/B test page
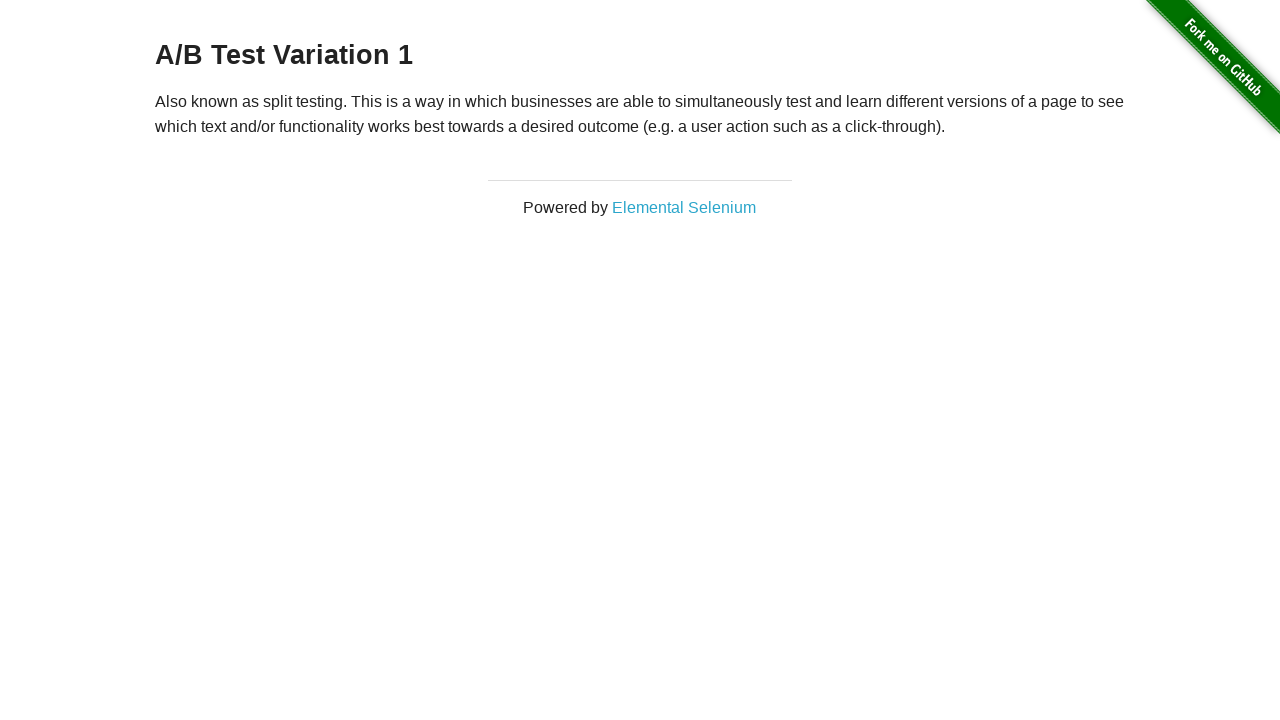

Retrieved heading text content
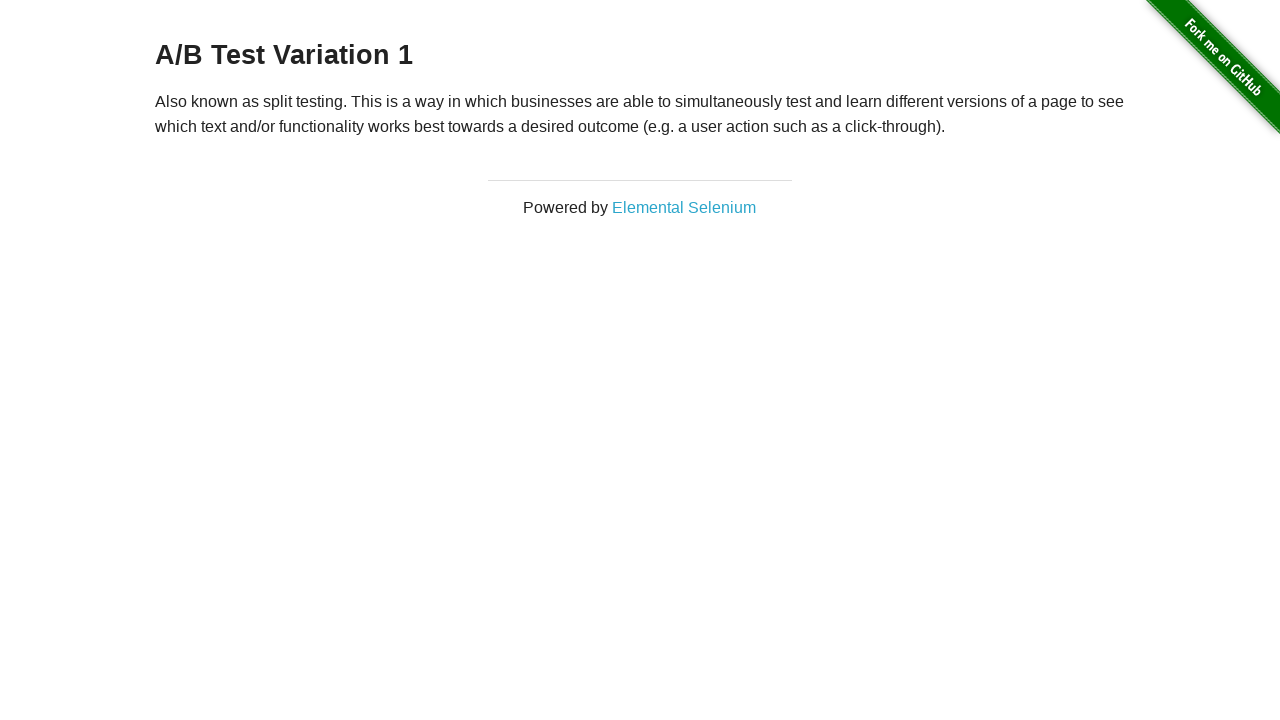

Verified page is in A/B test group (Variation 1 or Control)
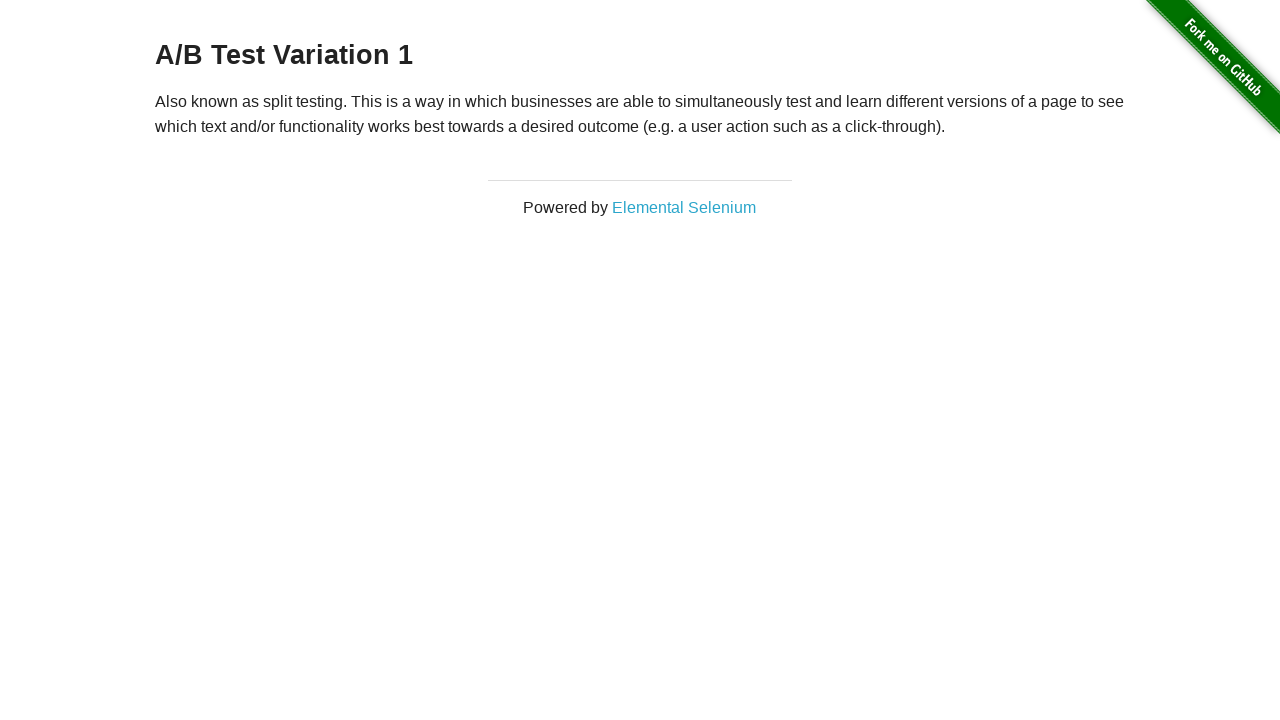

Added optimizelyOptOut cookie with value 'true'
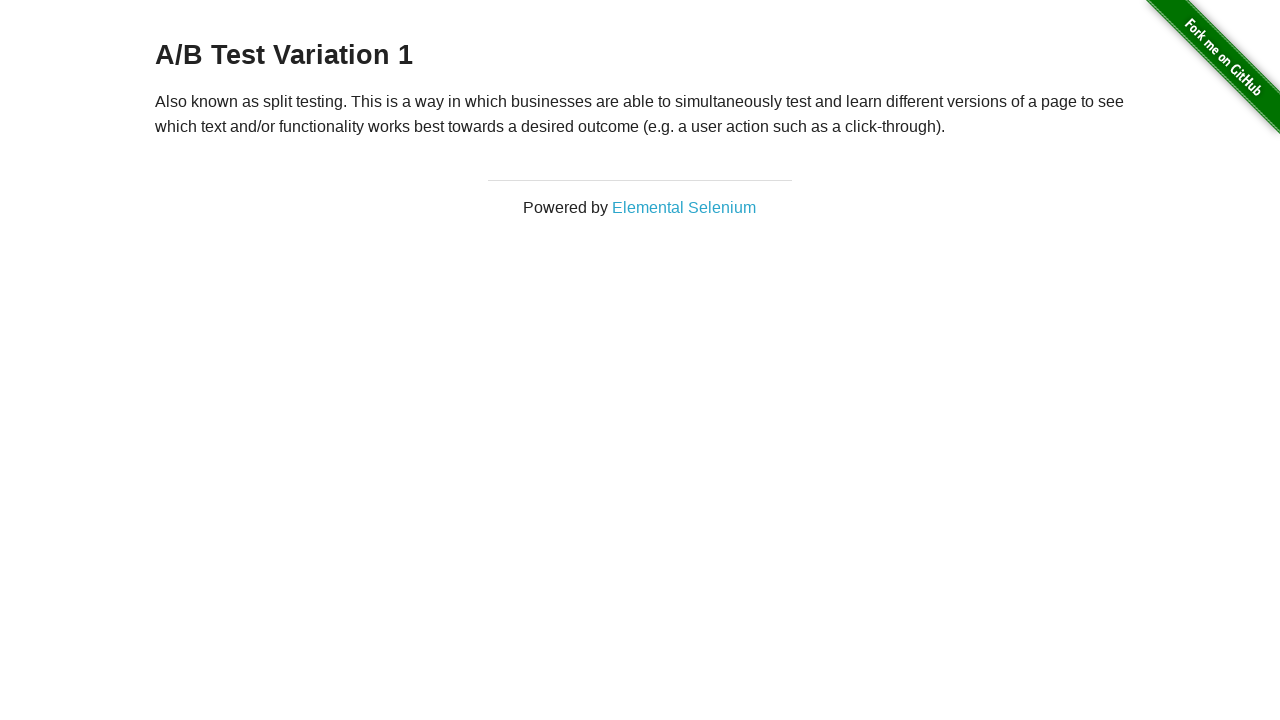

Reloaded page to apply opt-out cookie
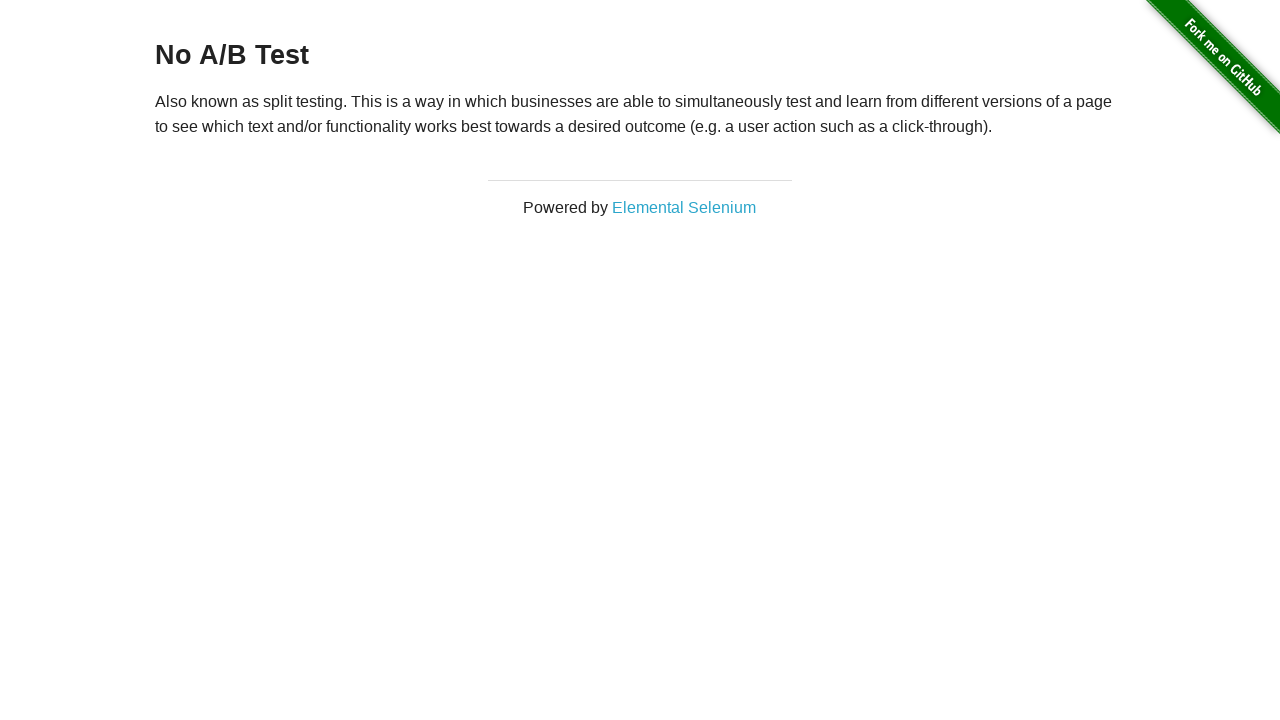

Retrieved heading text after page reload
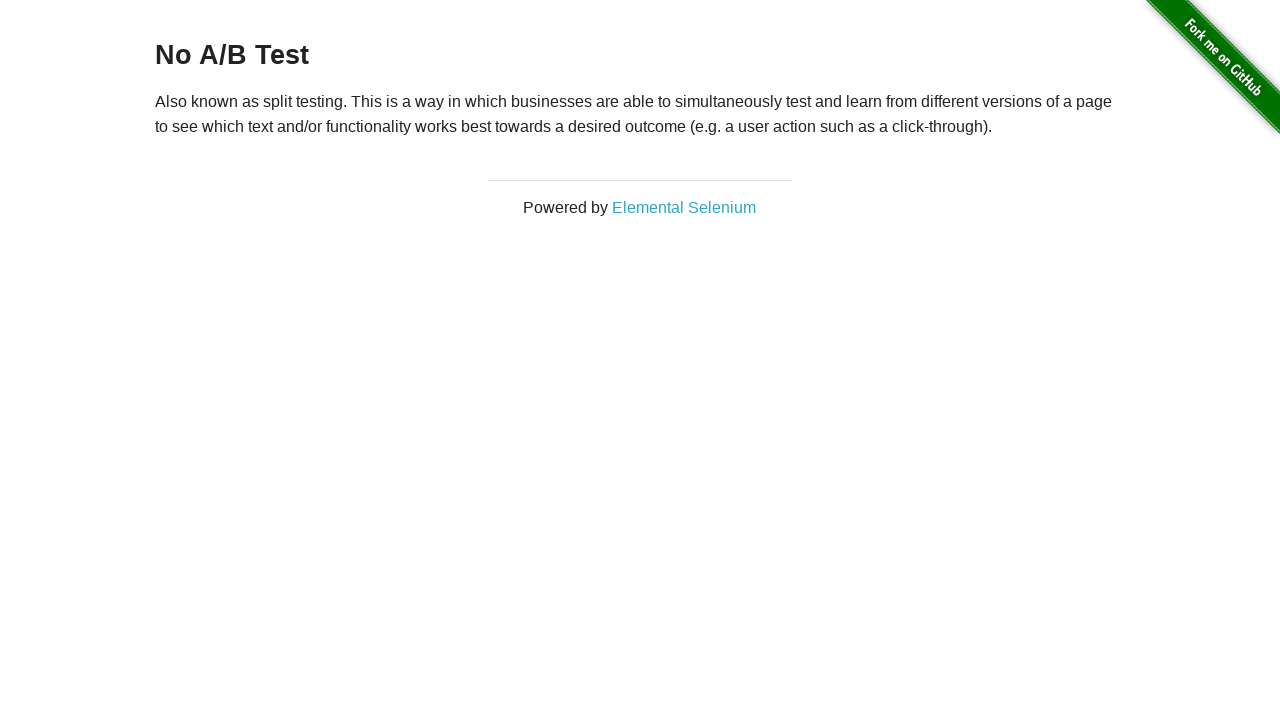

Verified opt-out was successful - page now shows 'No A/B Test'
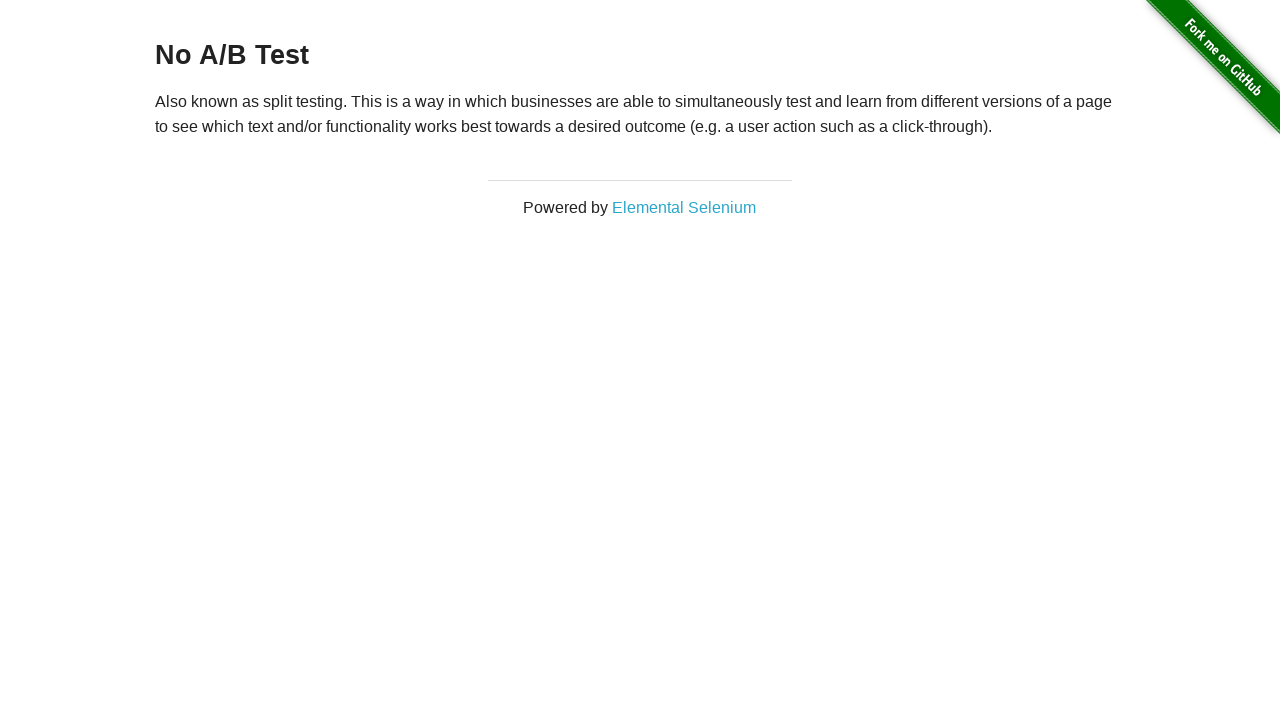

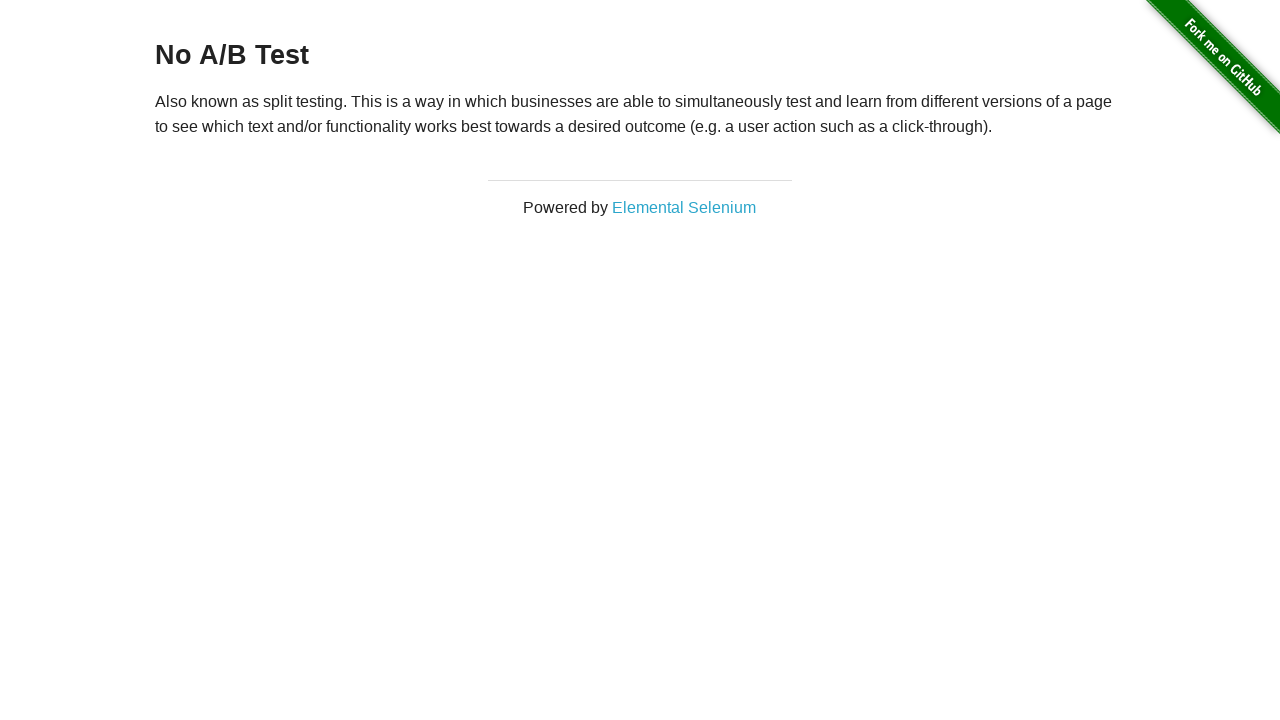